Tests drag and drop functionality using click-and-hold, move, and release actions to manually control the drag operation

Starting URL: https://jqueryui.com/droppable/

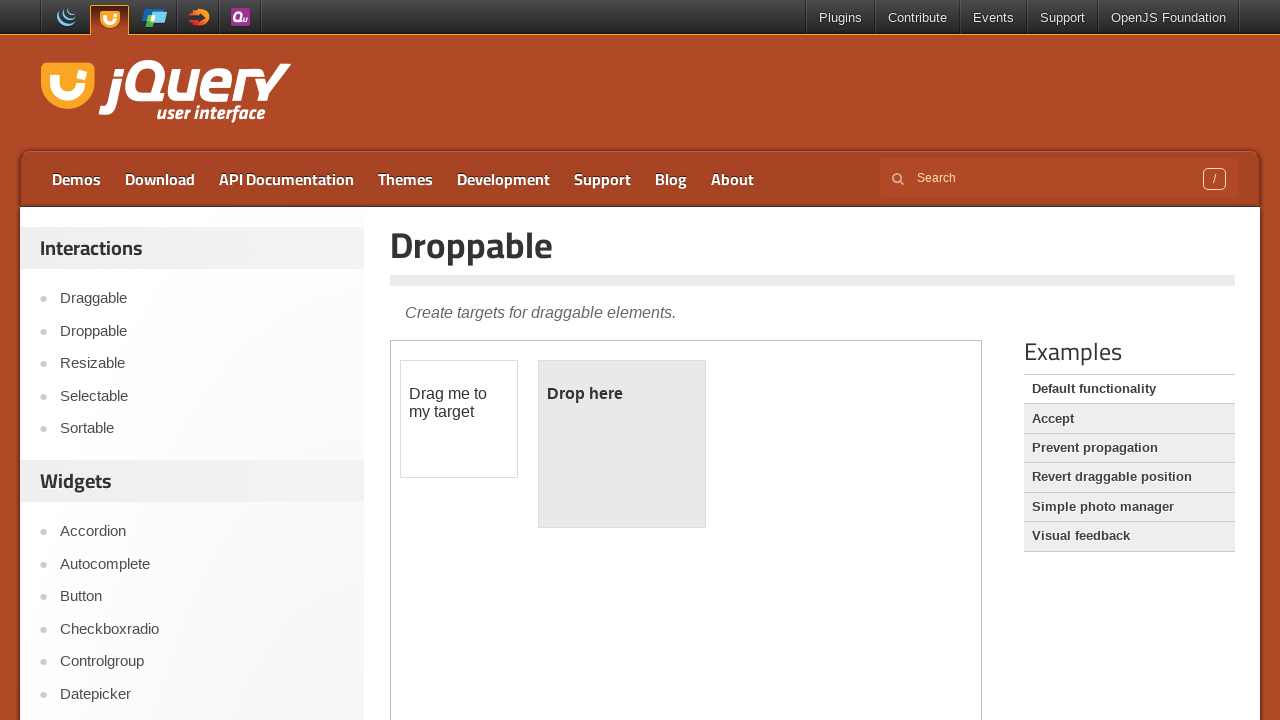

Located iframe and got frame reference
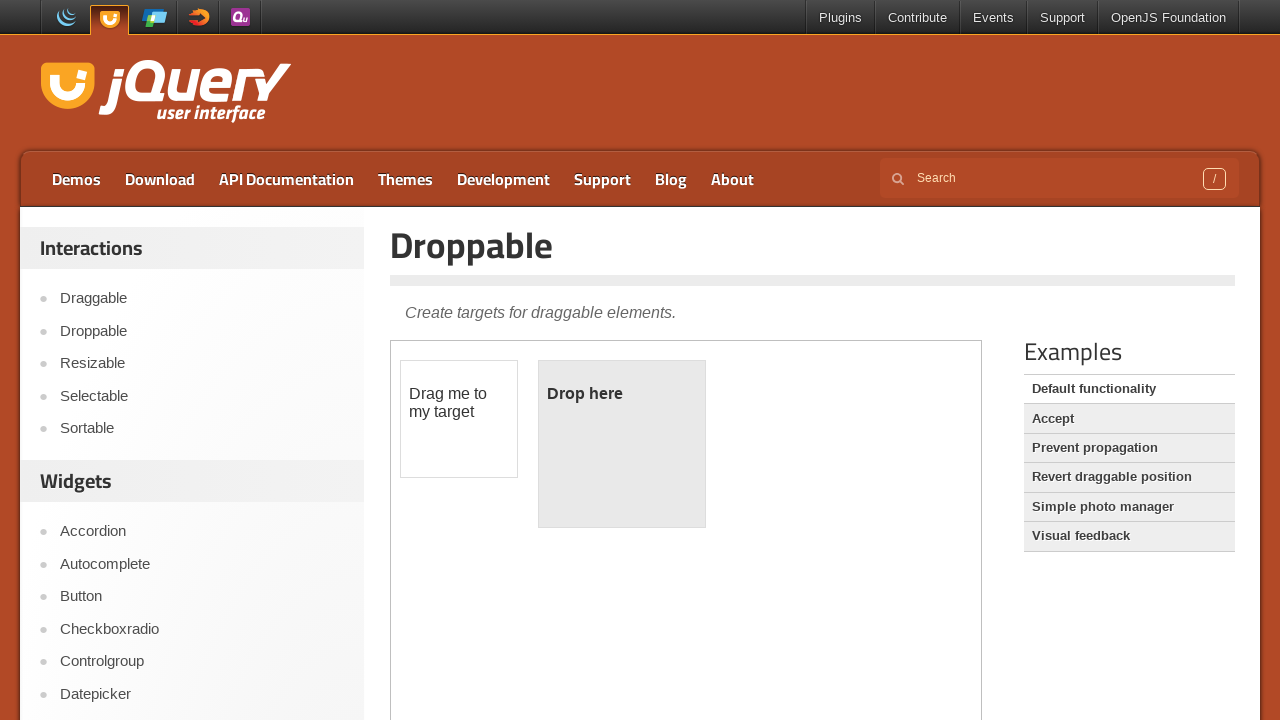

Located draggable element (#draggable)
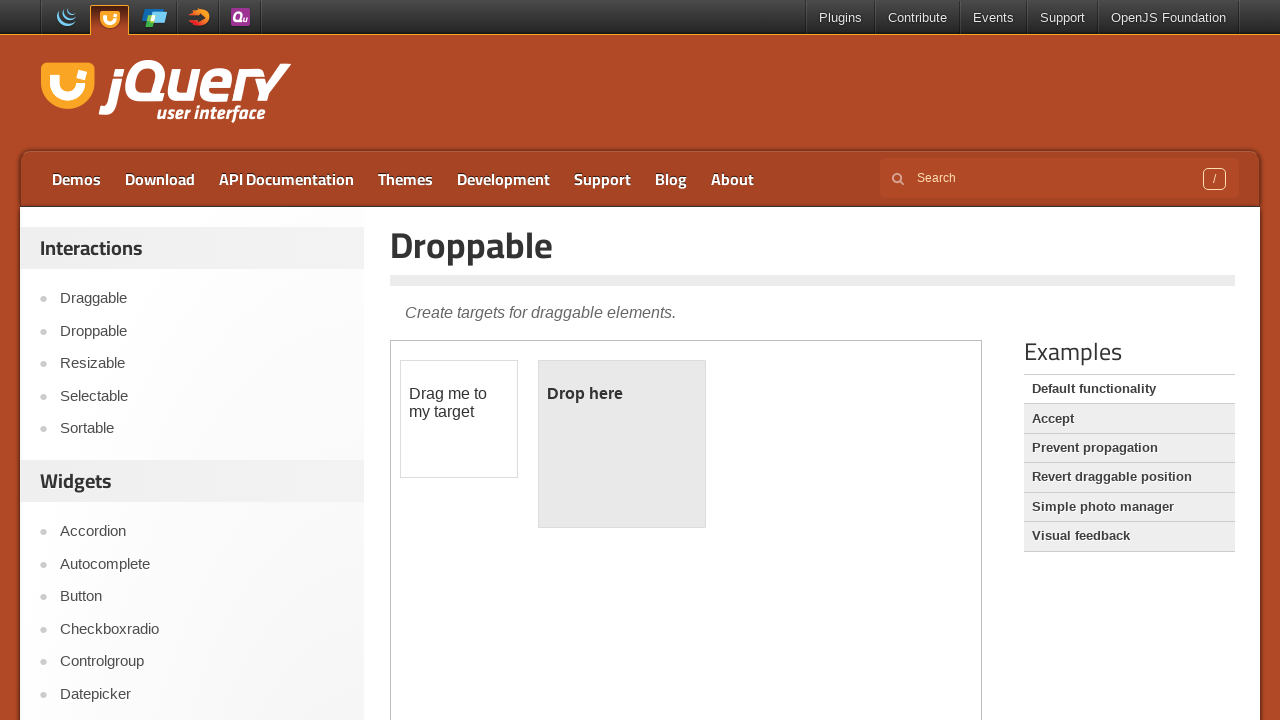

Located droppable element (#droppable)
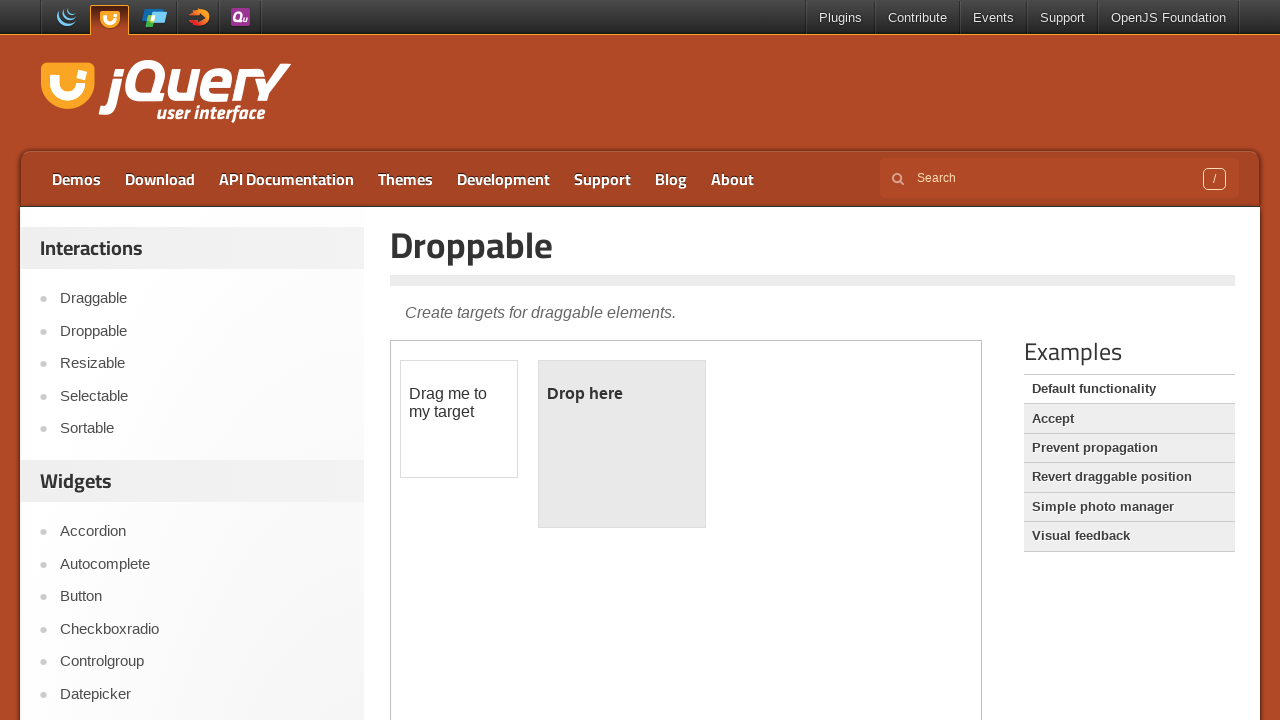

Hovered over draggable element at (459, 419) on iframe >> nth=0 >> internal:control=enter-frame >> #draggable
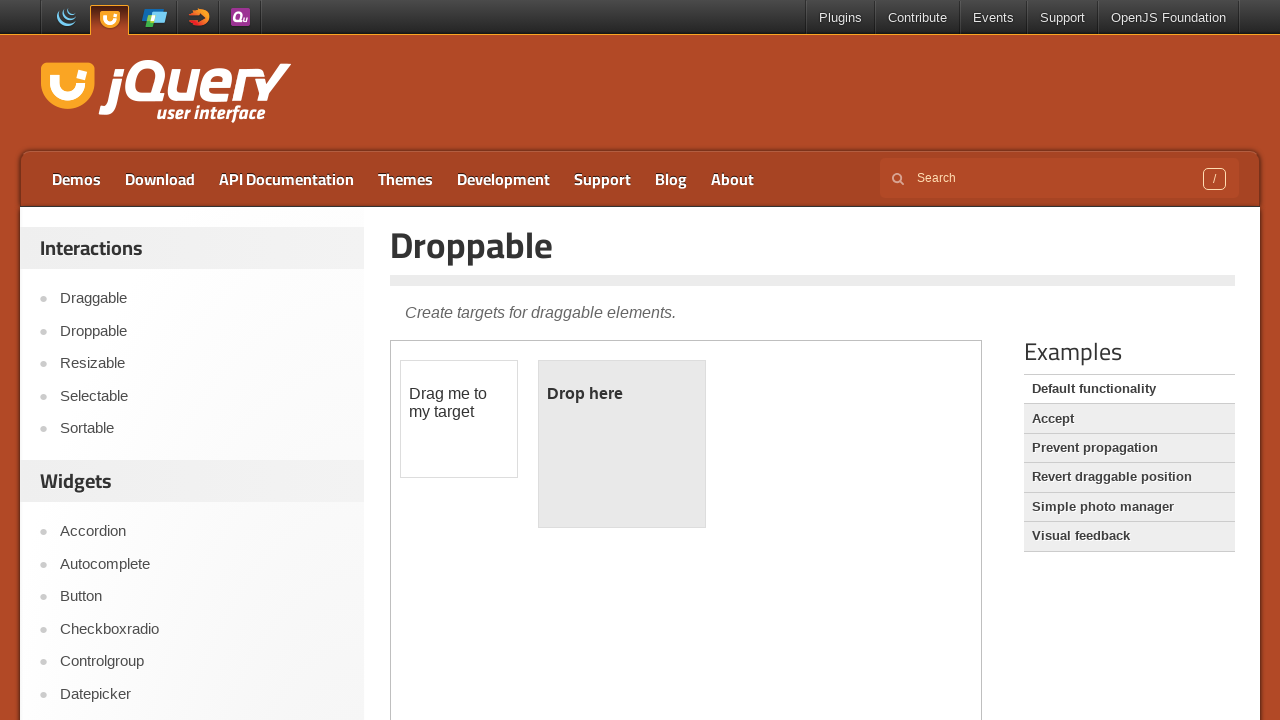

Pressed mouse button down to initiate drag at (459, 419)
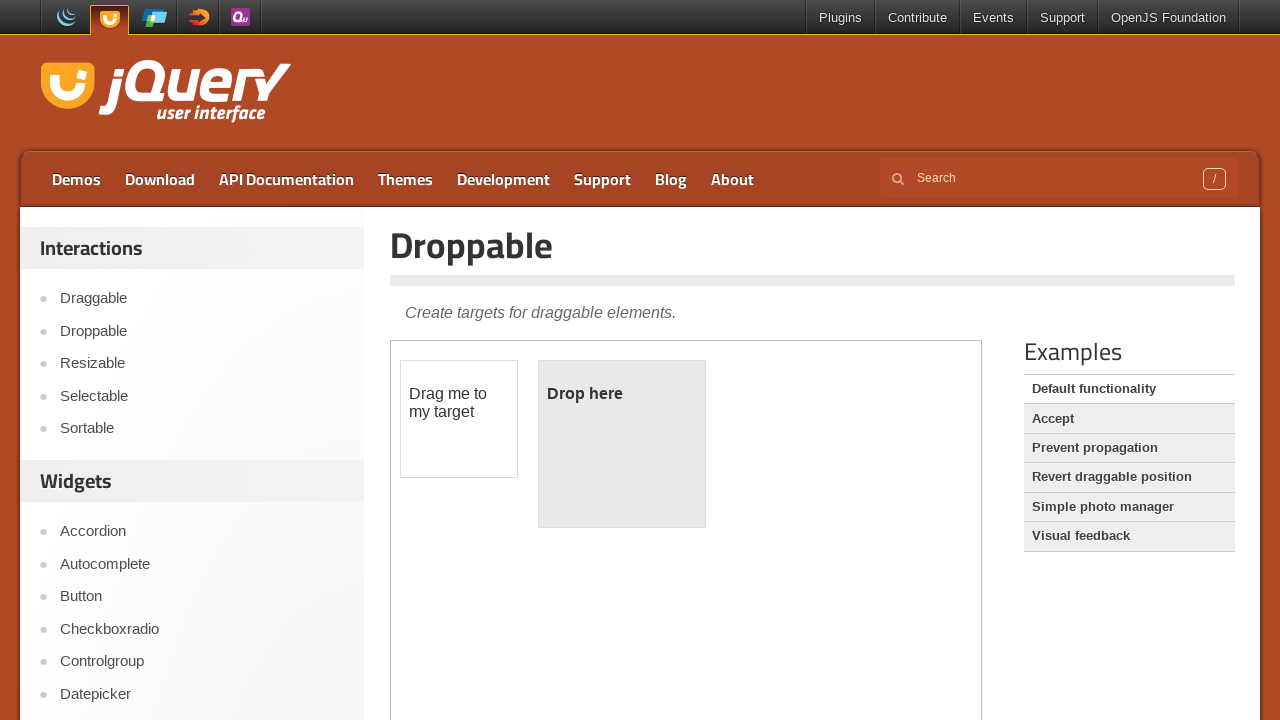

Moved mouse to droppable element at (622, 444) on iframe >> nth=0 >> internal:control=enter-frame >> #droppable
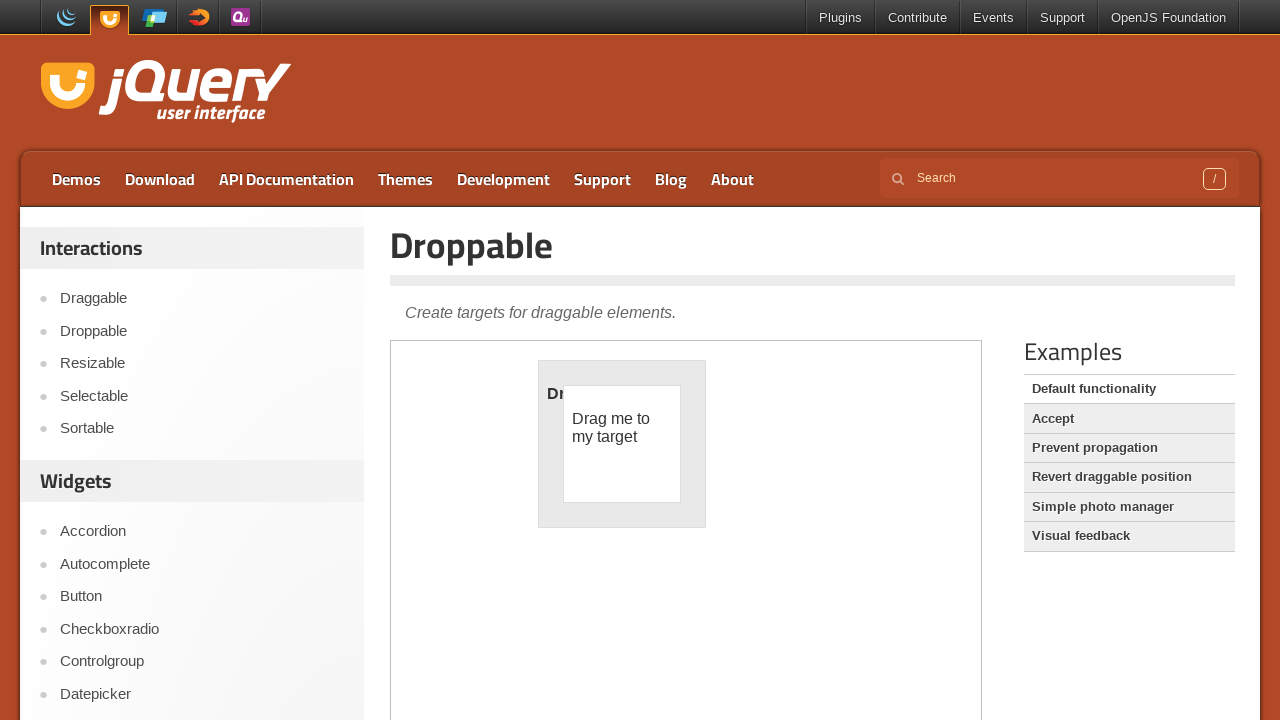

Released mouse button to complete drag and drop at (622, 444)
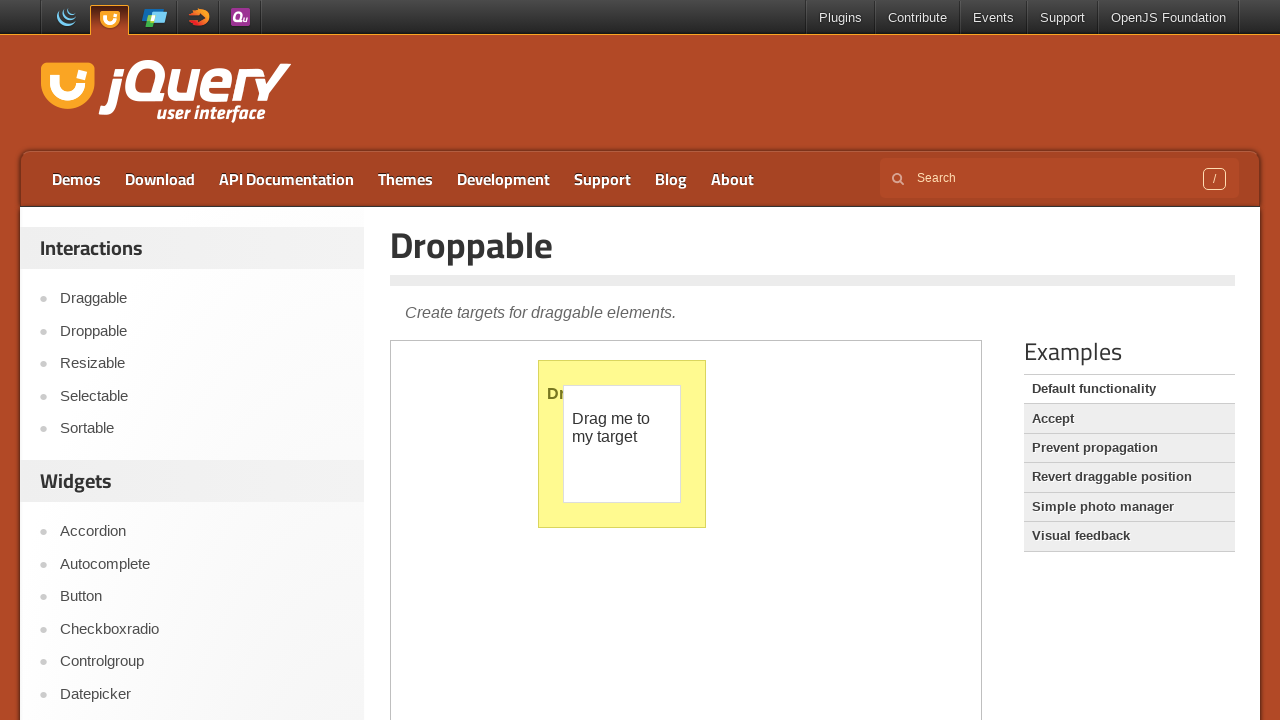

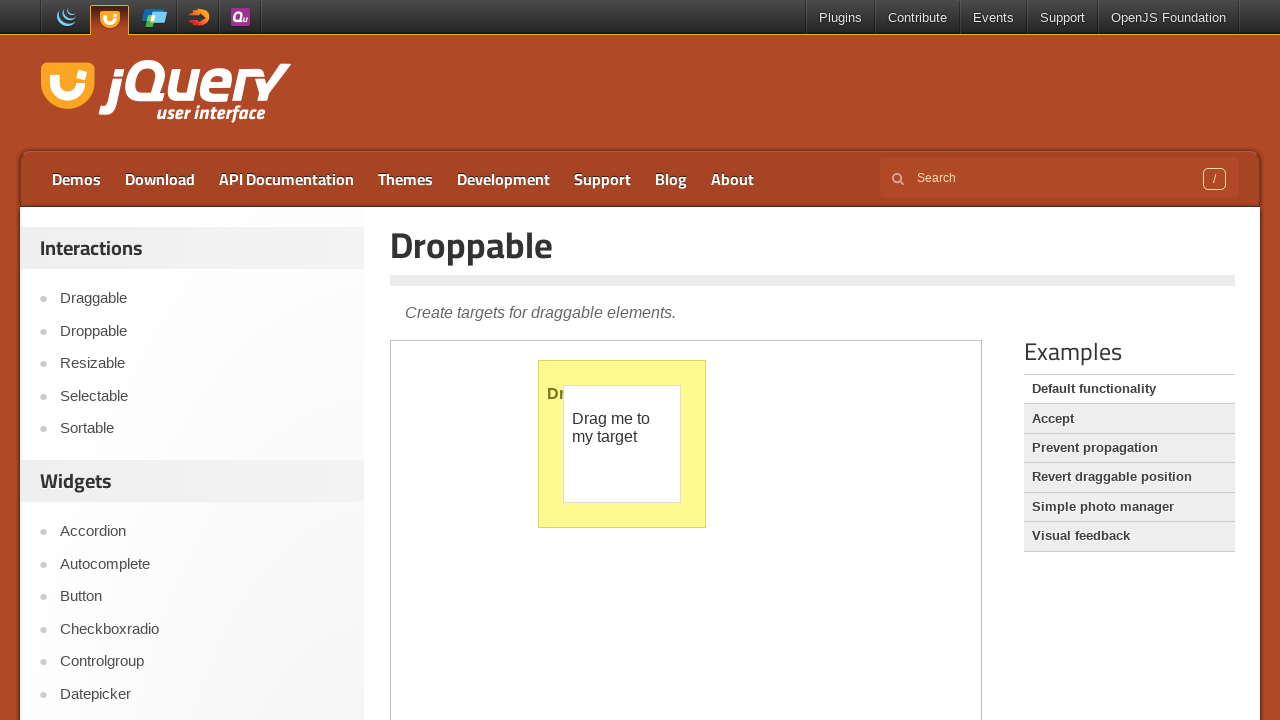